Tests a web form by entering text into a text box, submitting the form, and verifying the success message is displayed

Starting URL: https://www.selenium.dev/selenium/web/web-form.html

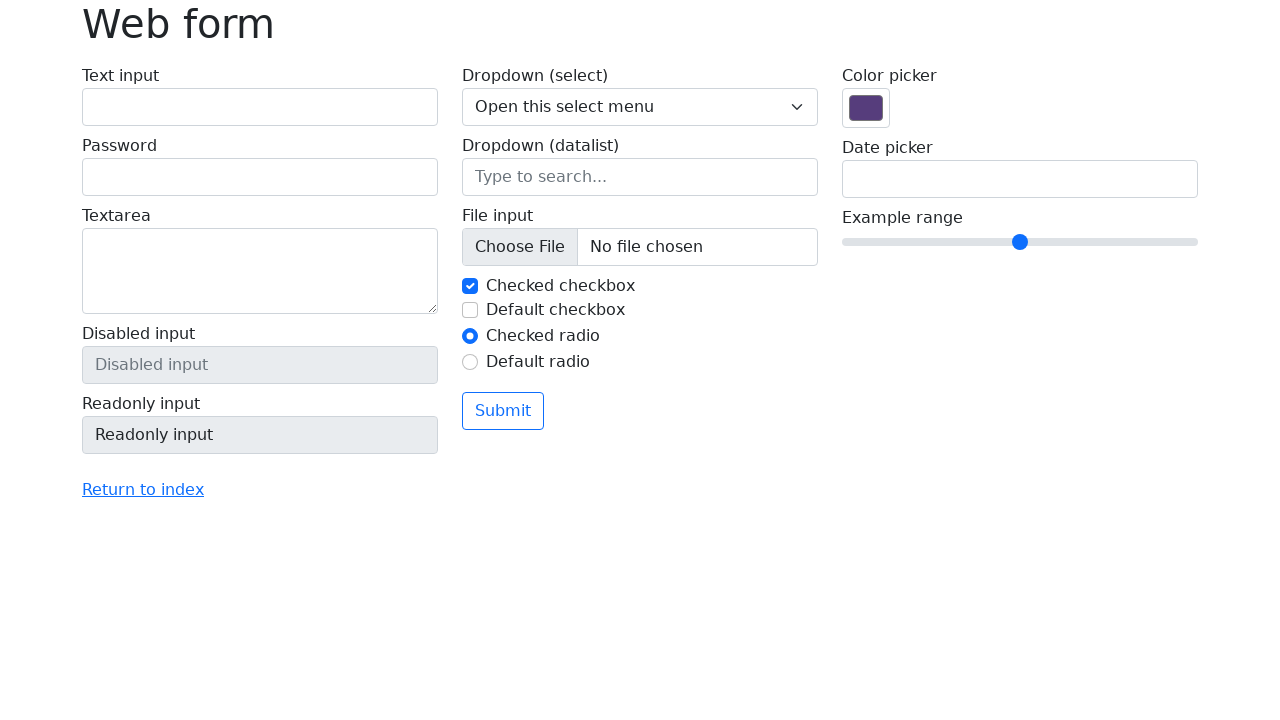

Verified page title is 'Web form'
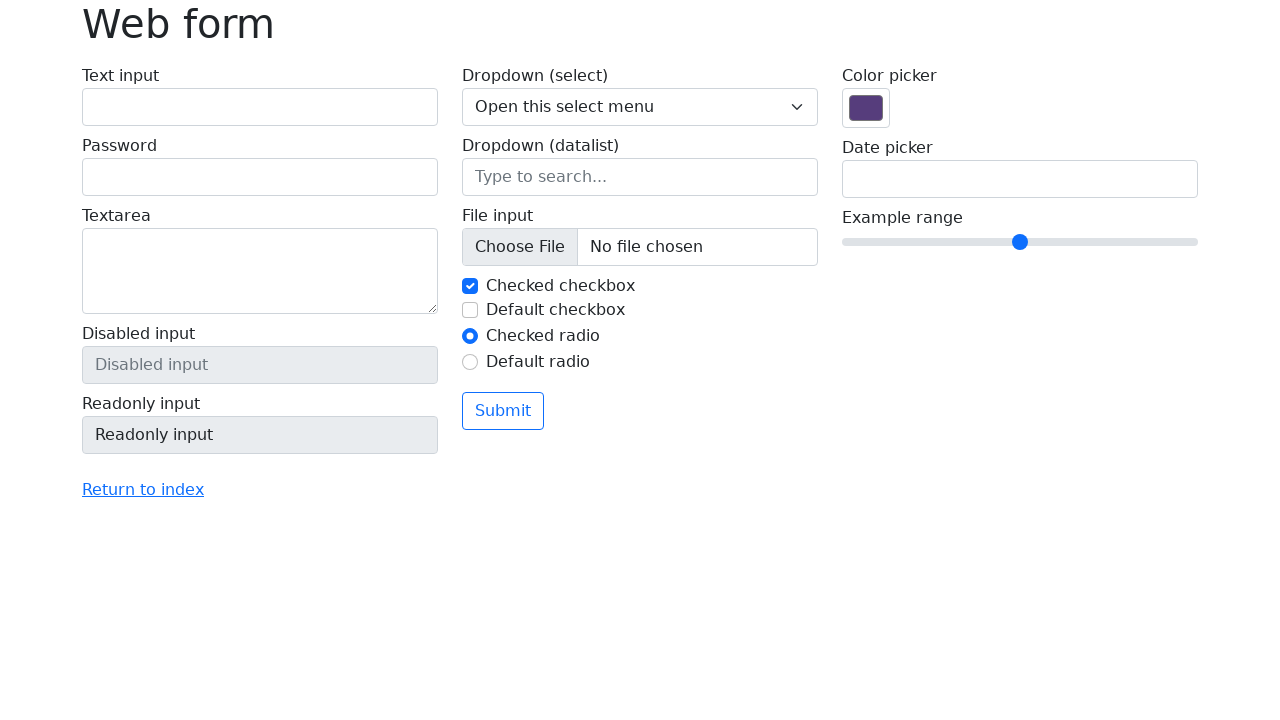

Filled text box with 'Selenium' on input[name='my-text']
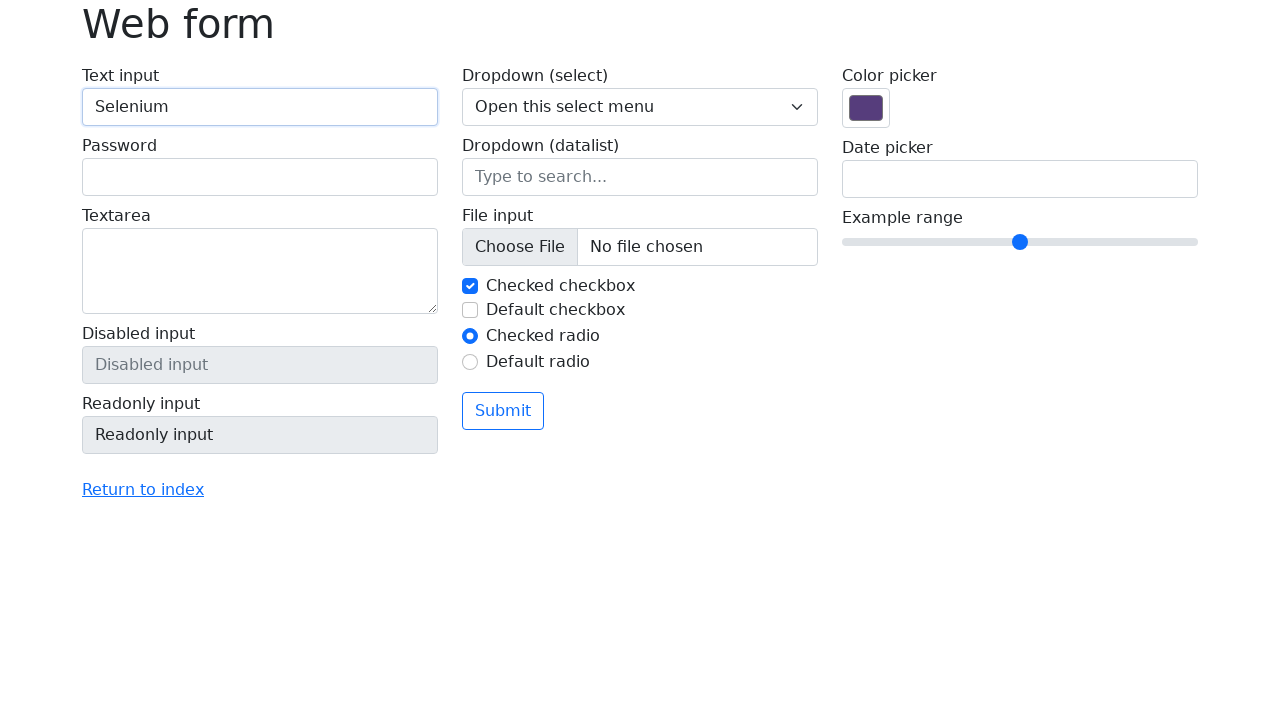

Clicked the submit button at (503, 411) on button
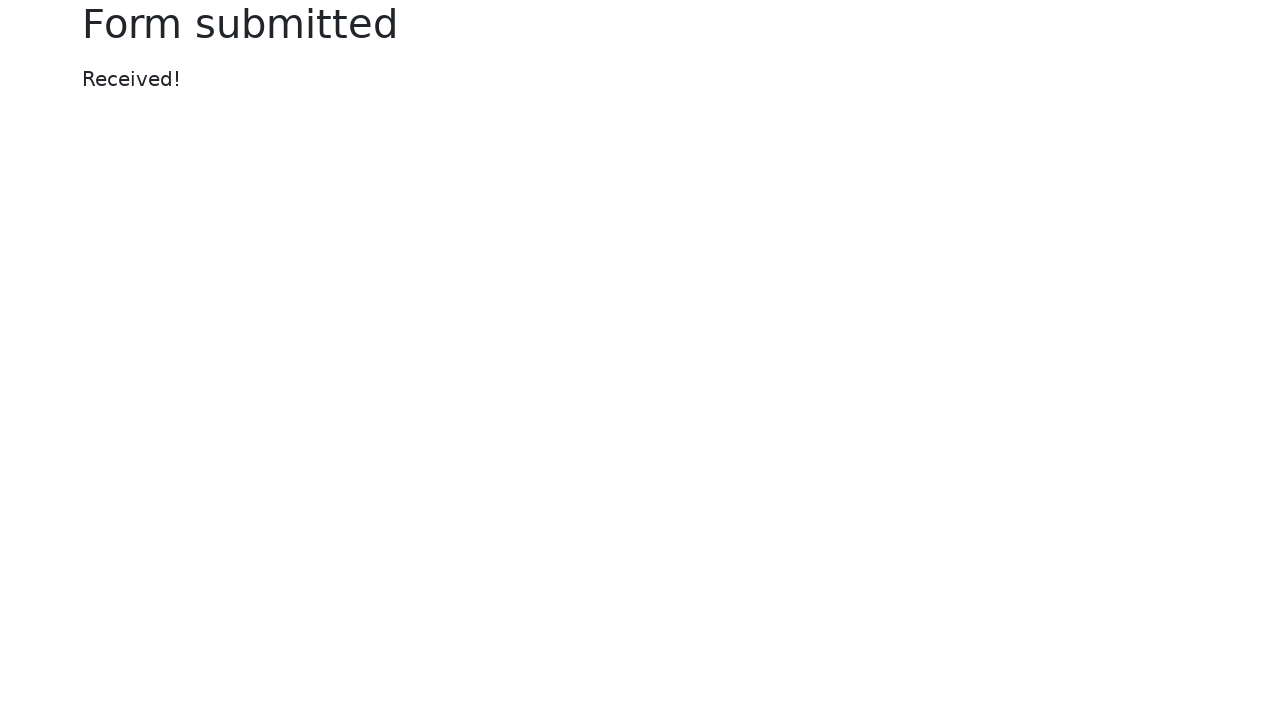

Located success message element
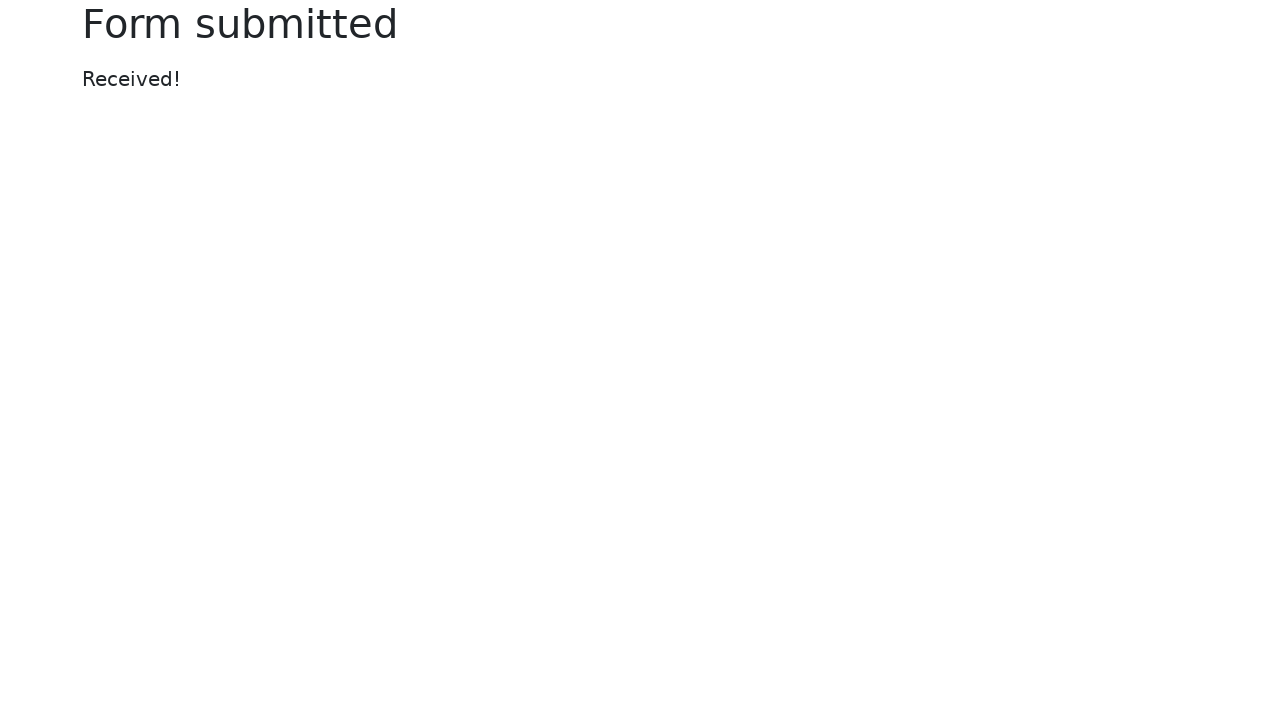

Verified success message displays 'Received!'
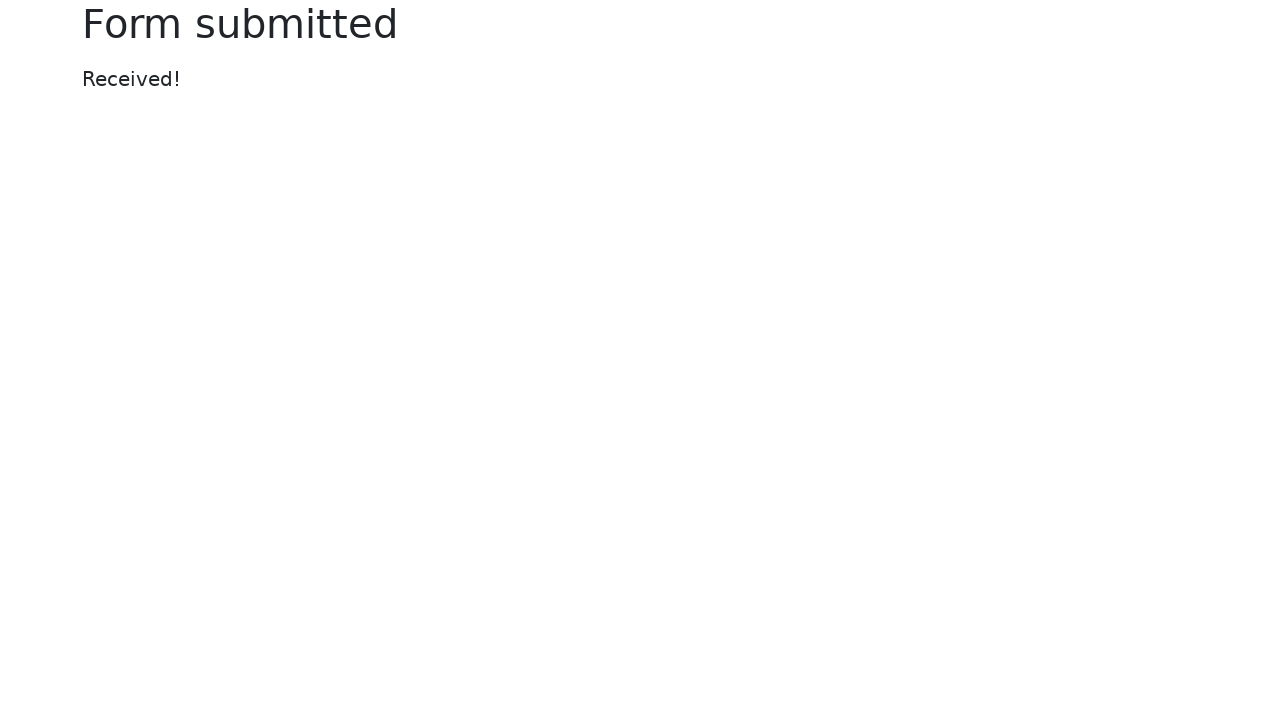

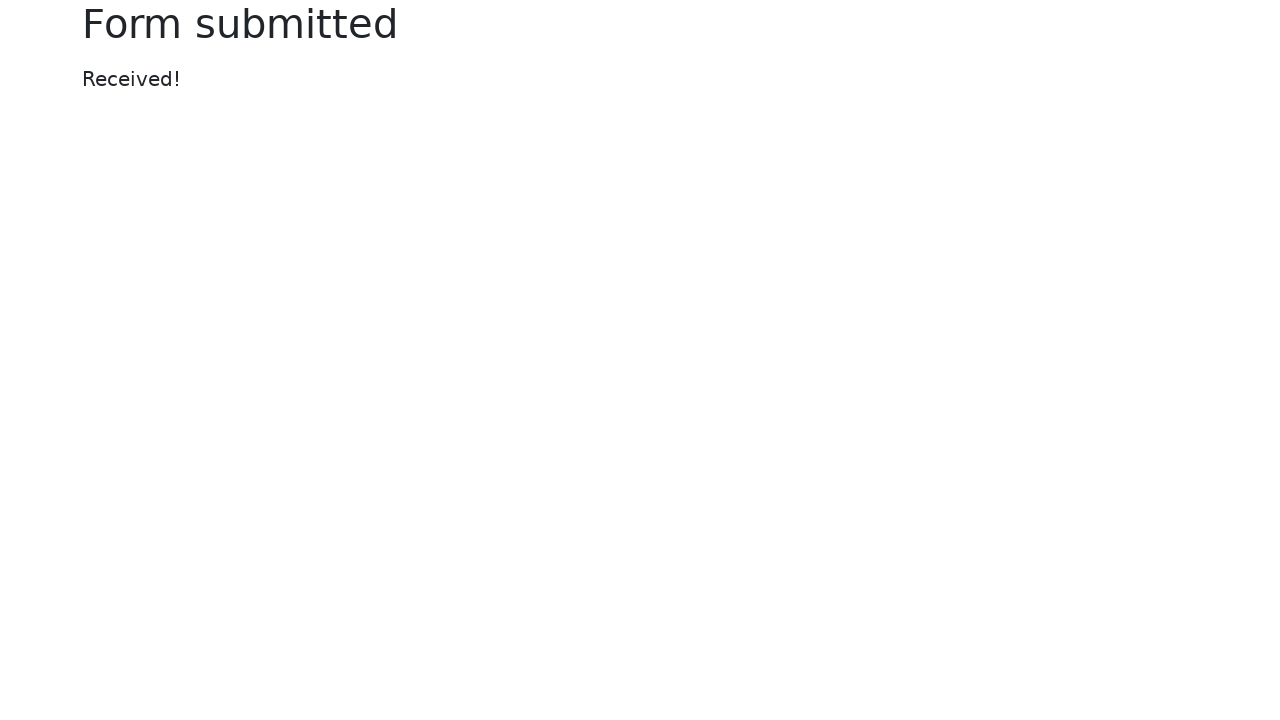